Navigates to the Japan Meteorological Agency satellite imagery page, waits for the map to load, and interacts with the time slider by pressing the left arrow key to navigate through historical satellite images.

Starting URL: https://www.jma.go.jp/bosai/map.html#5/34.5/137/&elem=vis&contents=himawari

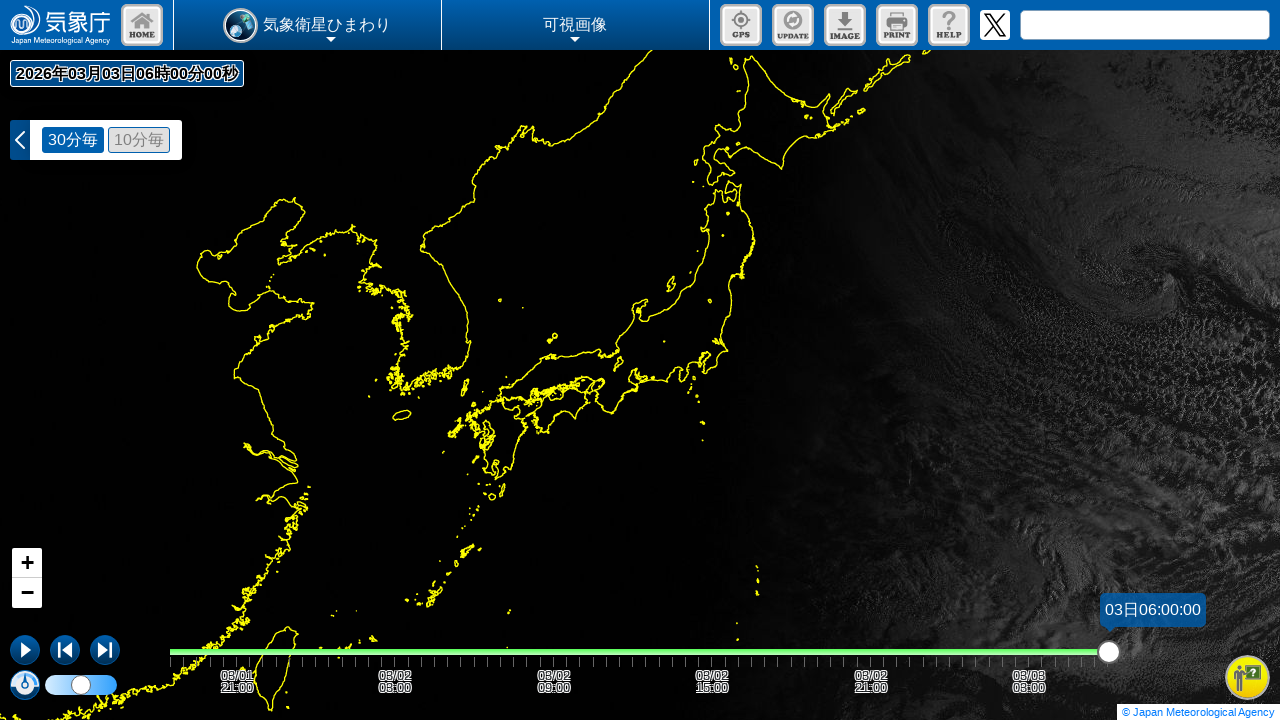

Waited 5 seconds for page to fully load
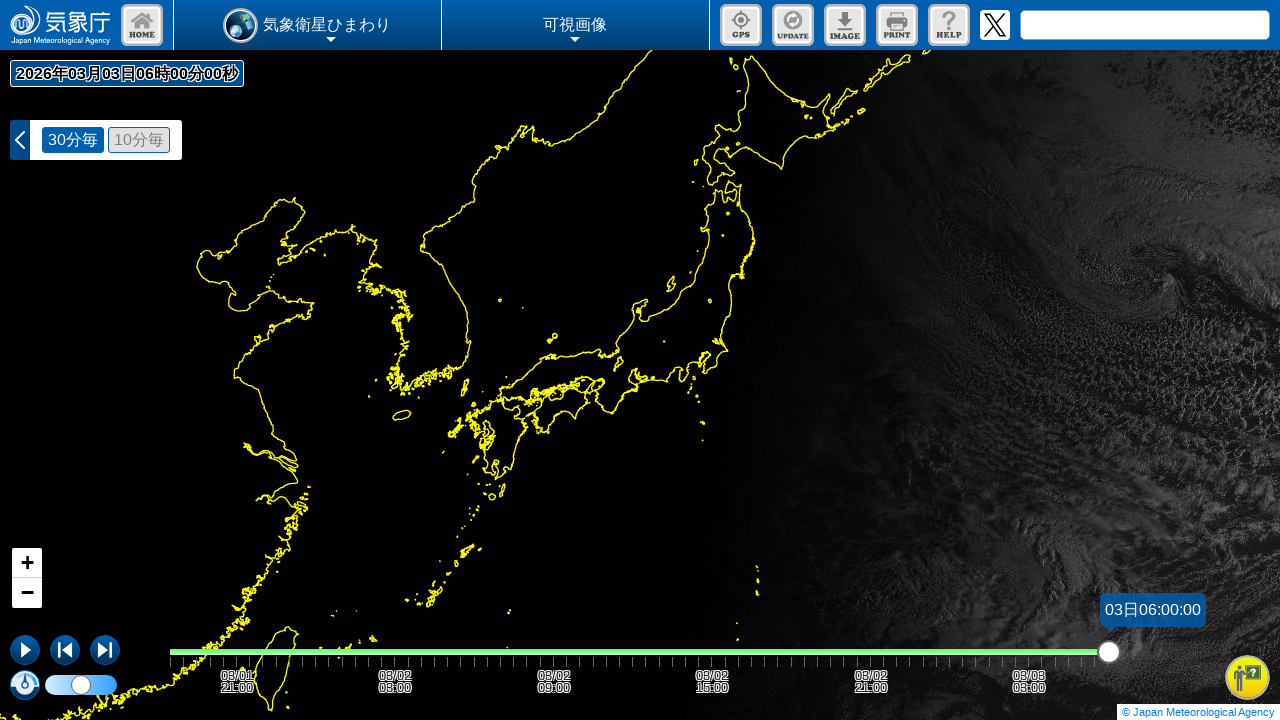

Time slider element became visible
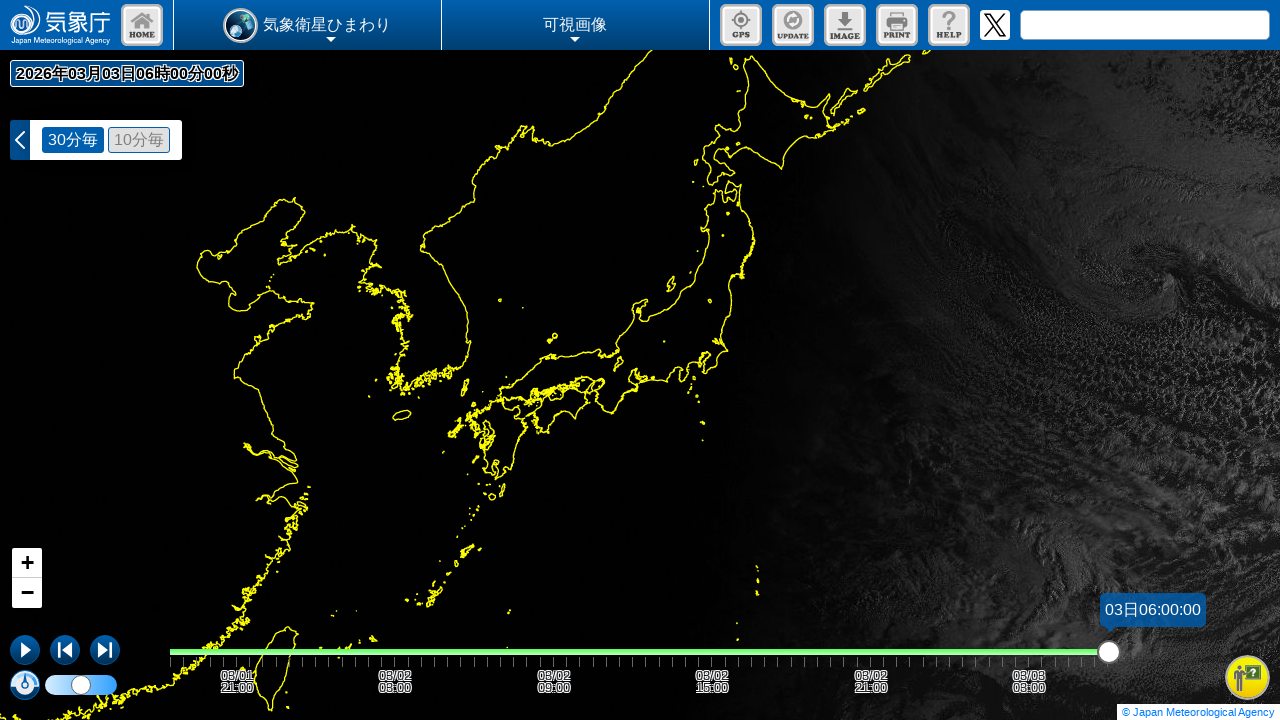

Date/time info element became visible
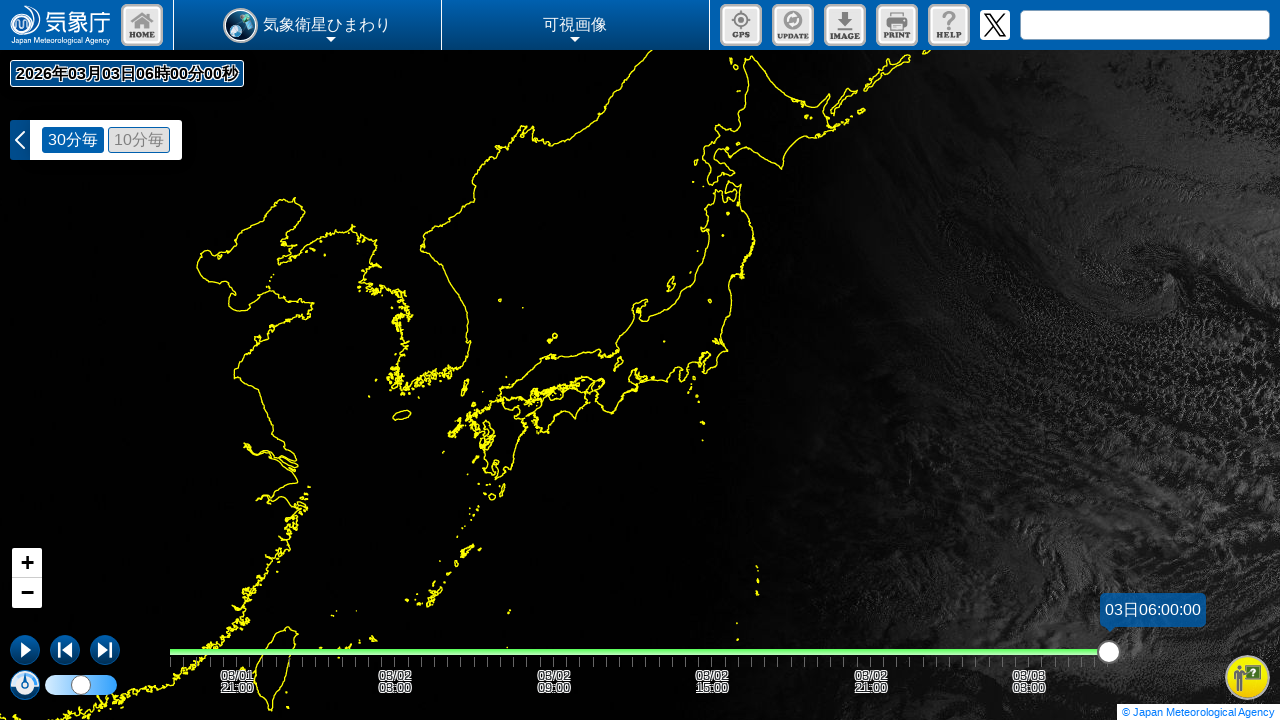

Retrieved initial time: 03日06:00:00
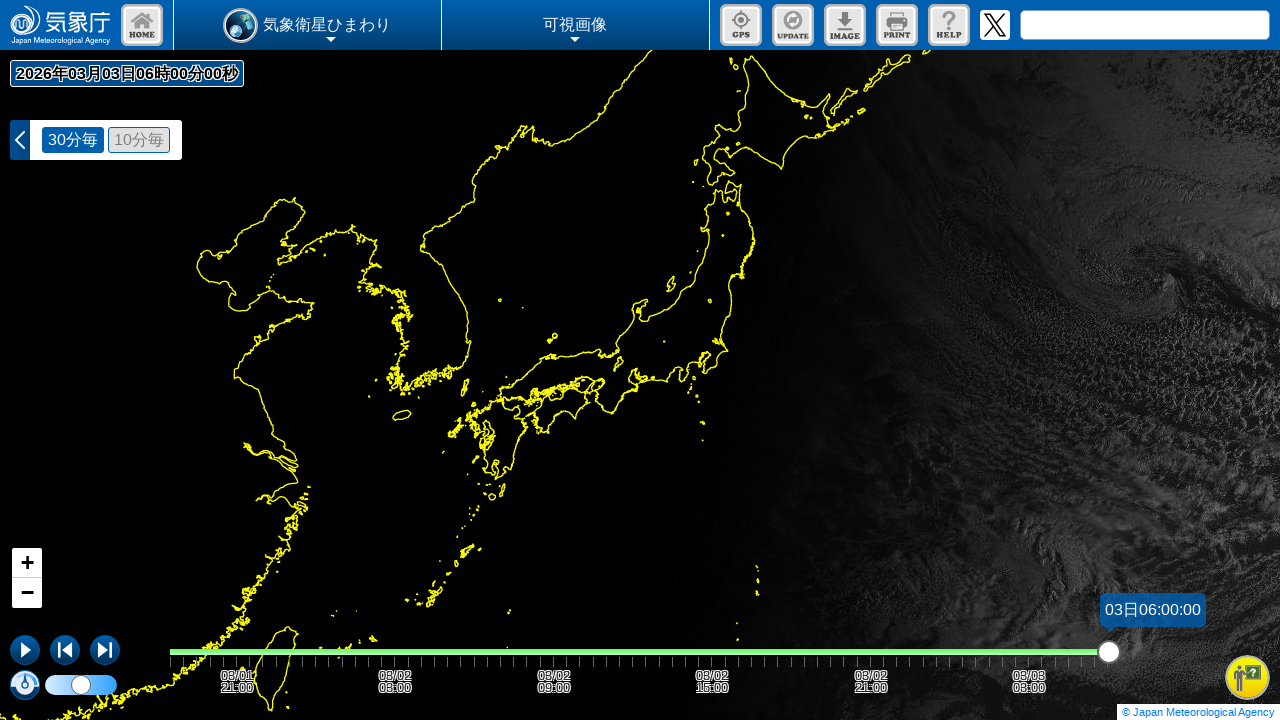

Pressed left arrow key to navigate to previous satellite image
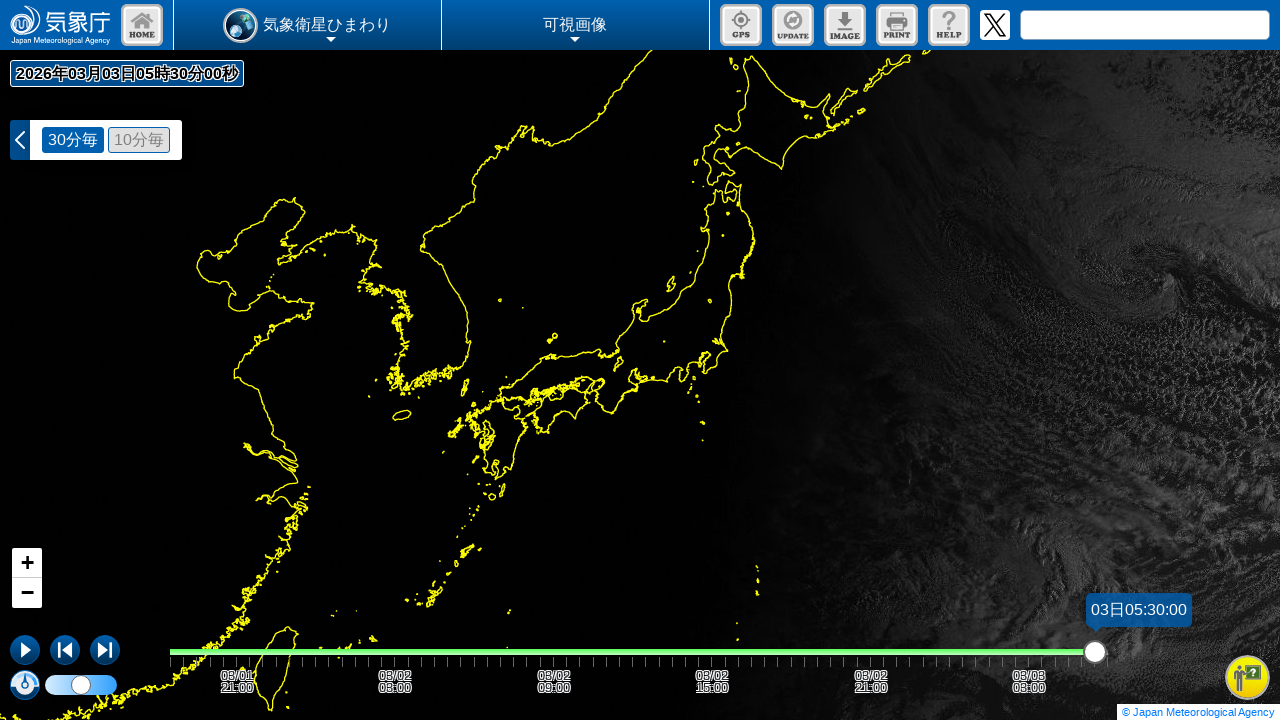

Waited 2 seconds for satellite image to update
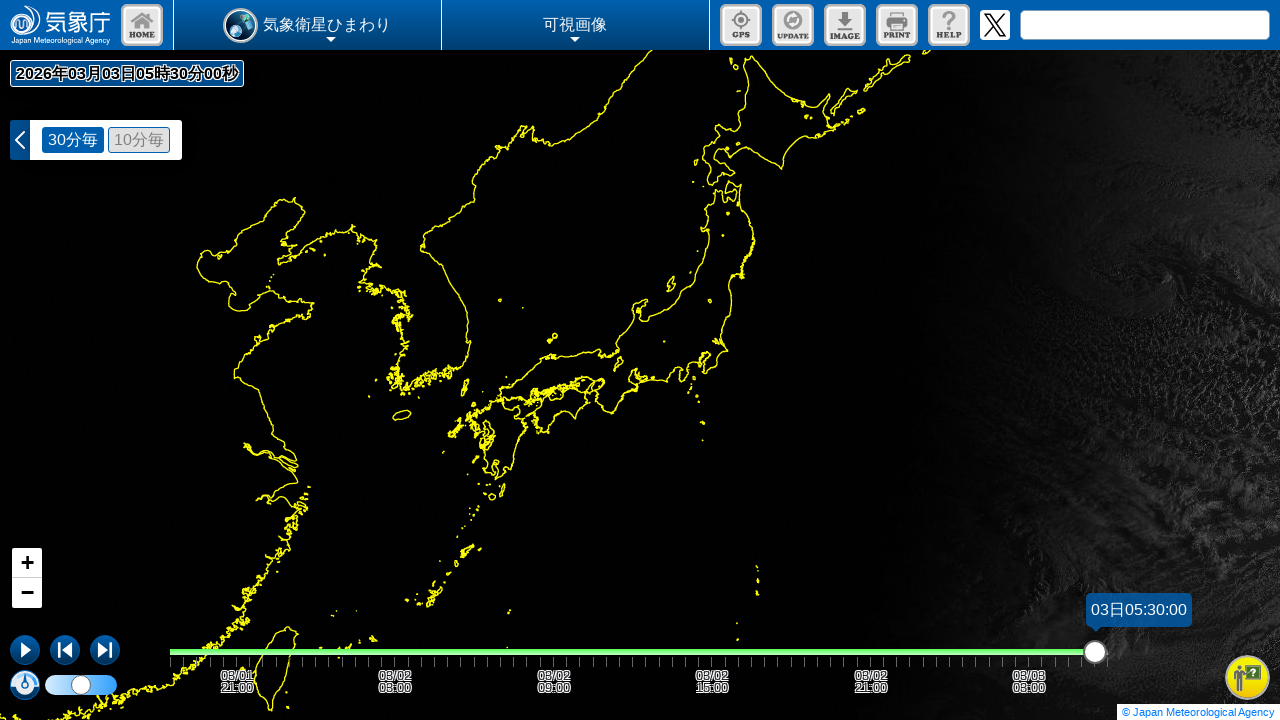

Pressed left arrow key again to navigate further back
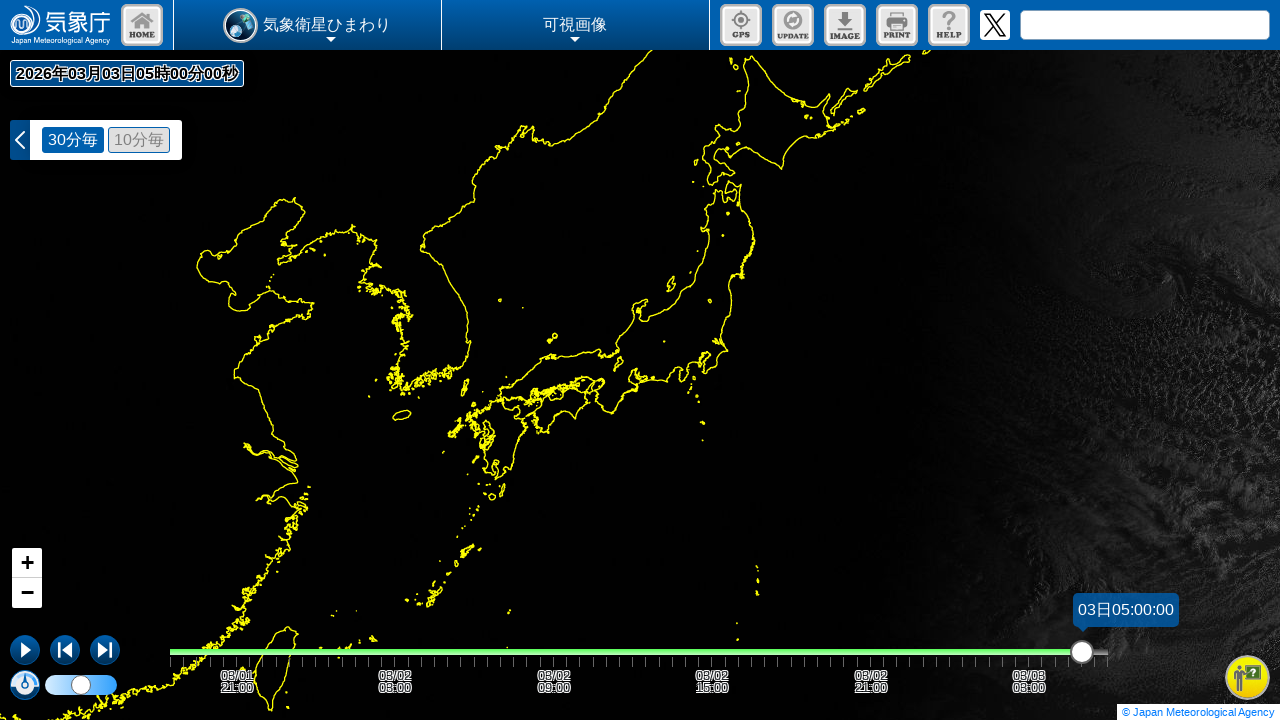

Waited 2 seconds for satellite image to update
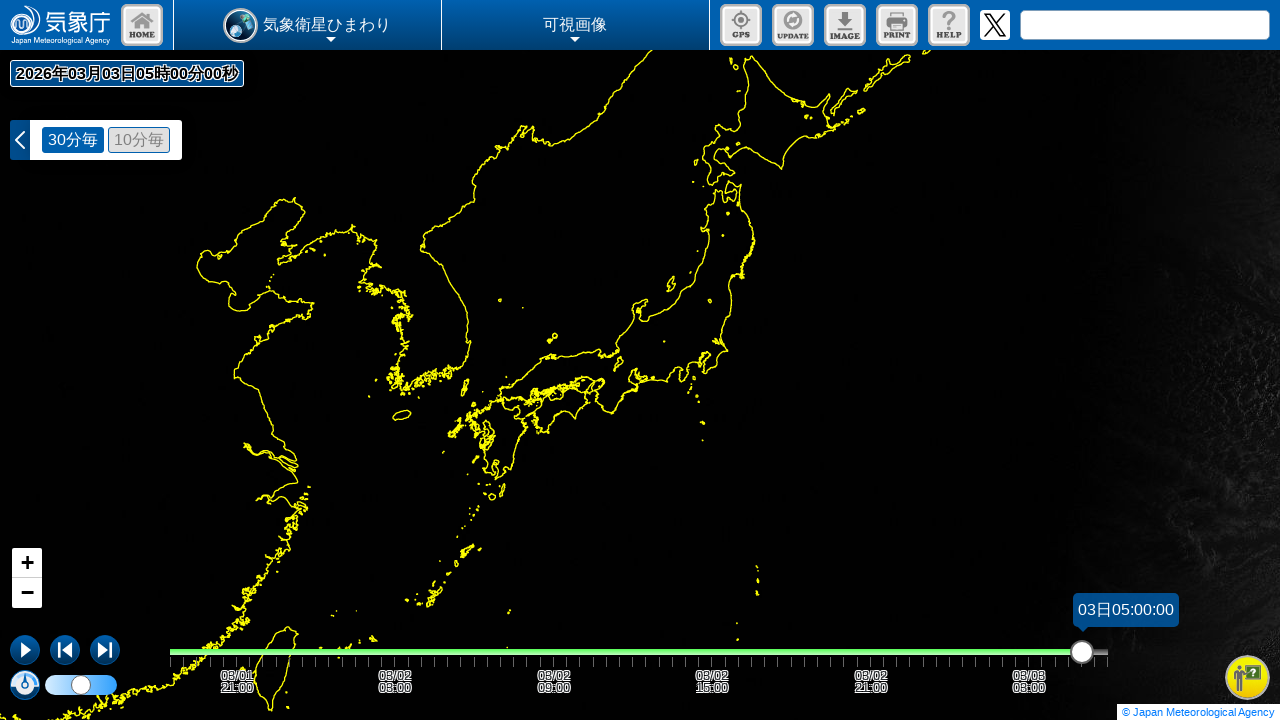

Pressed left arrow key a third time
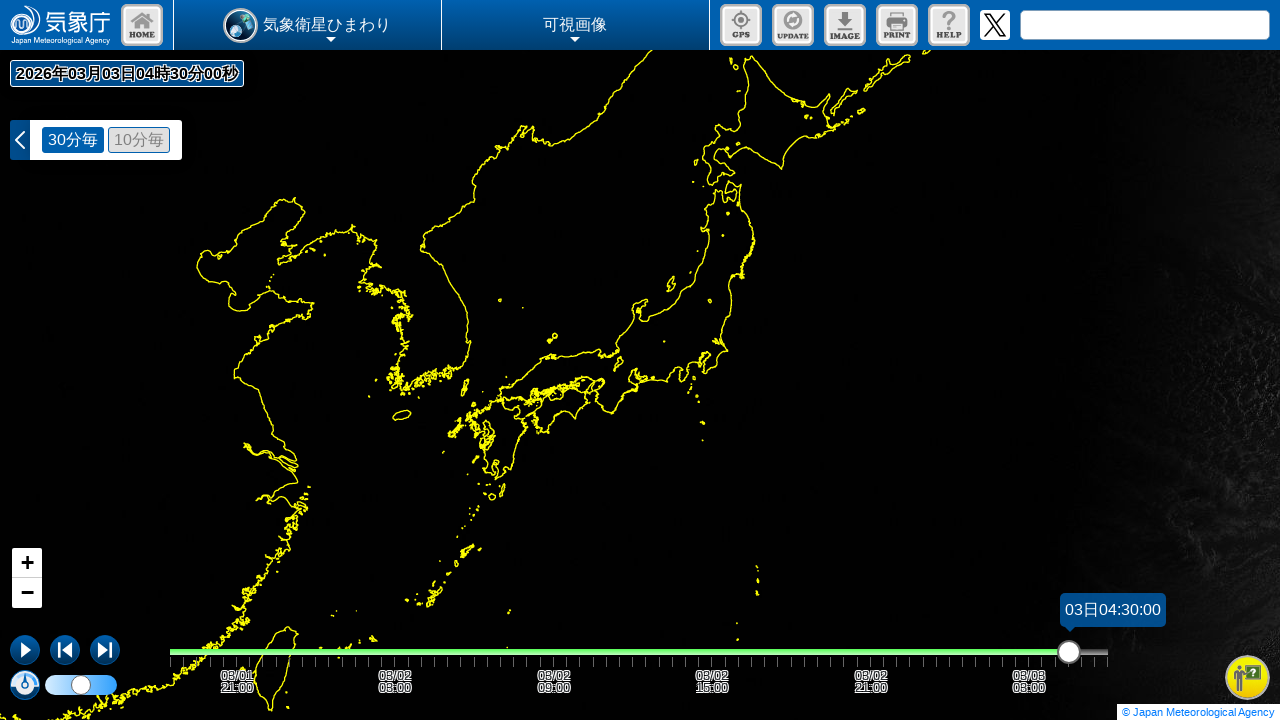

Waited 2 seconds for satellite image to update
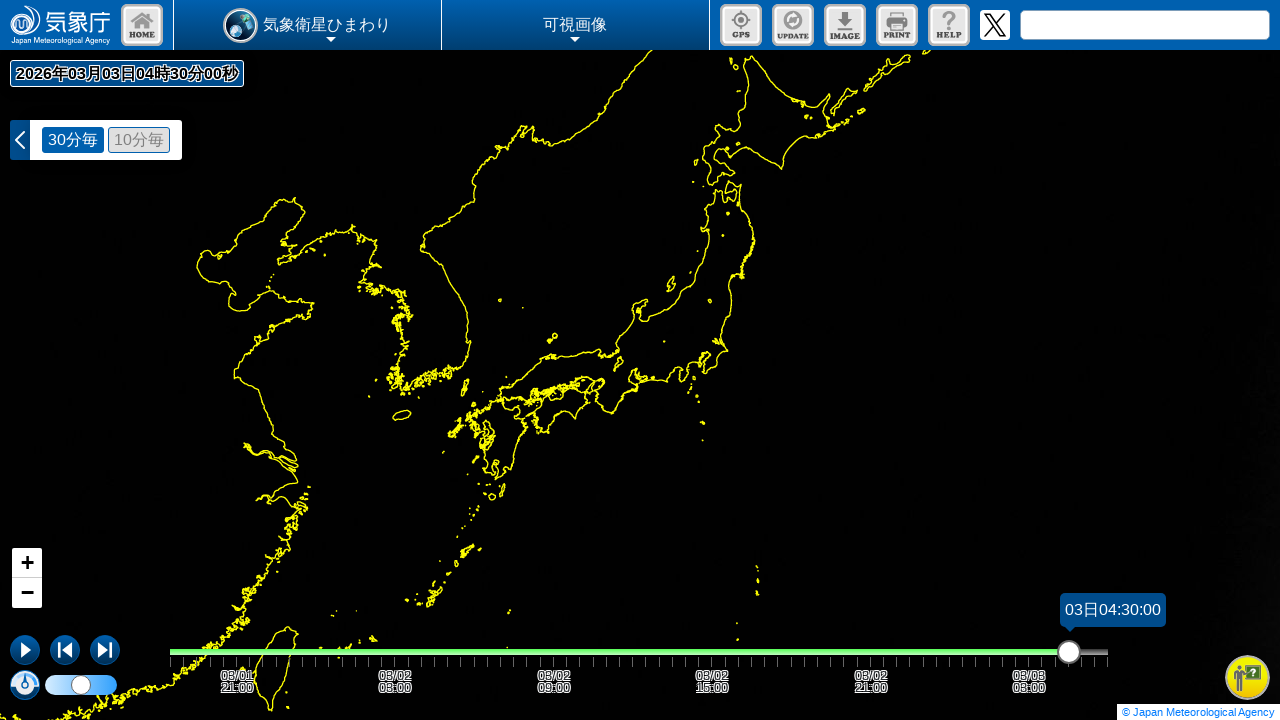

Retrieved updated time after navigation: 03日04:30:00
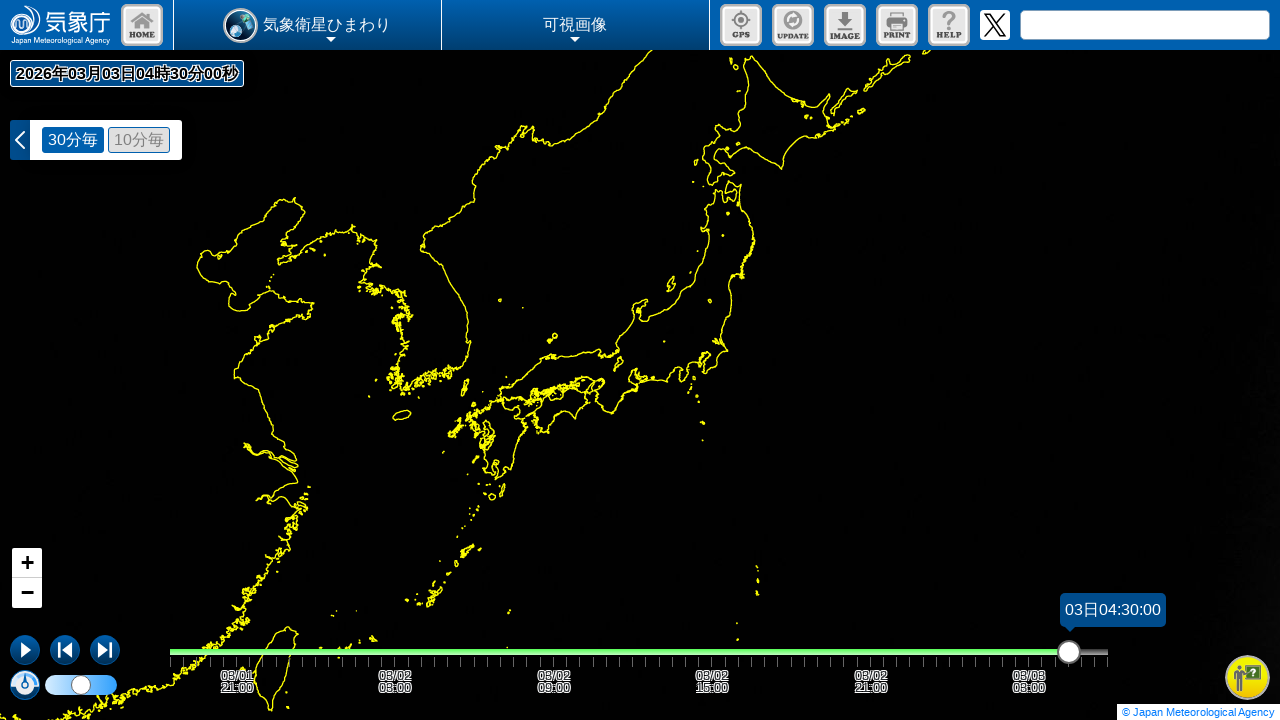

Navigated to infrared satellite imagery page
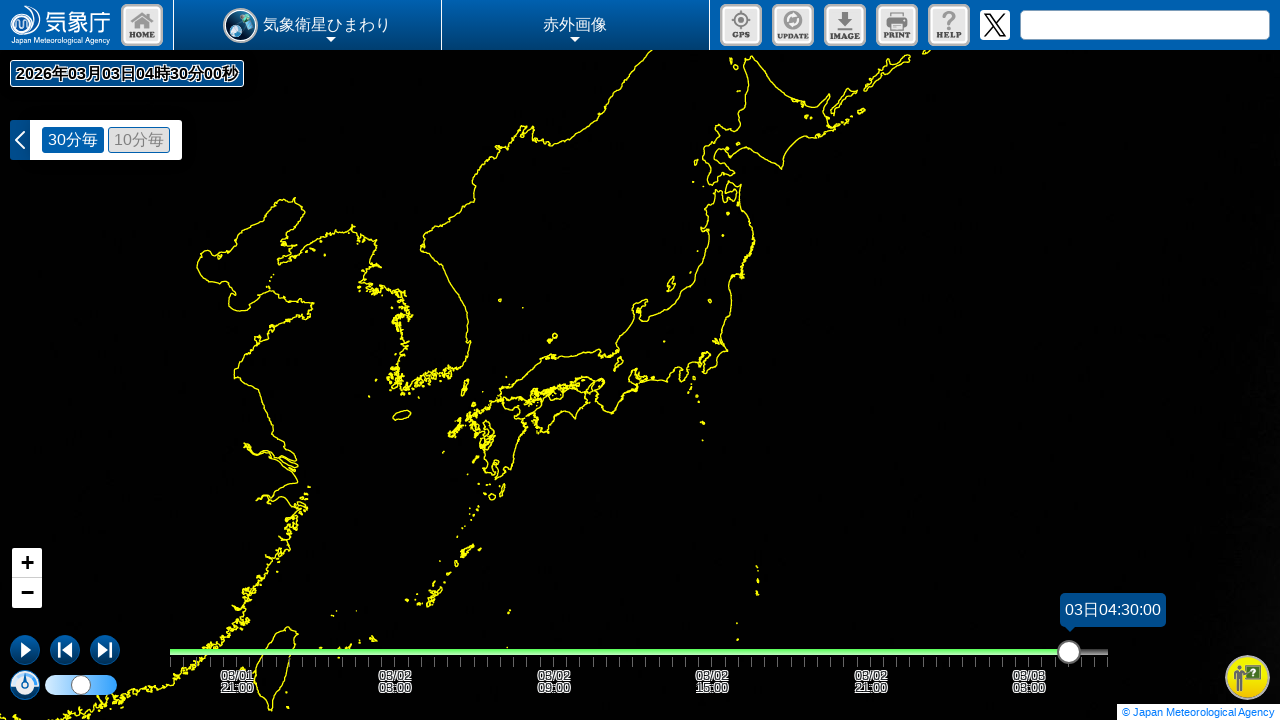

Waited 5 seconds for infrared page to load
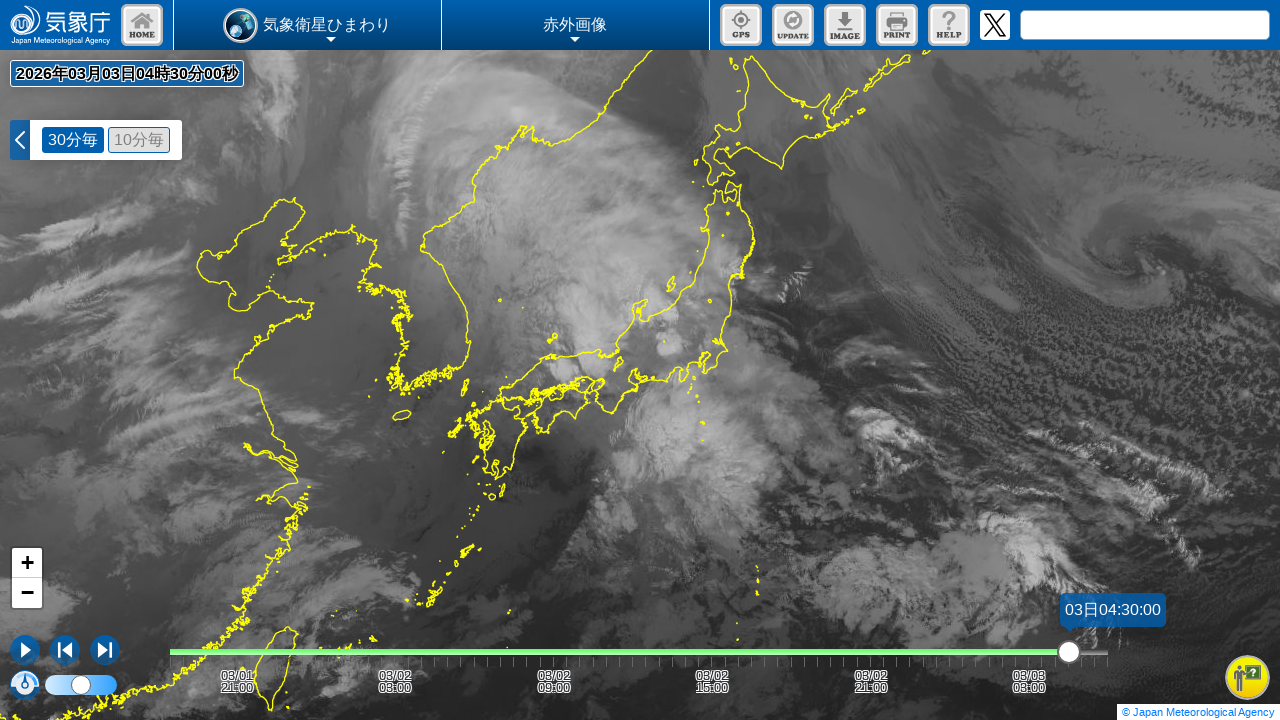

Time slider element loaded on infrared page
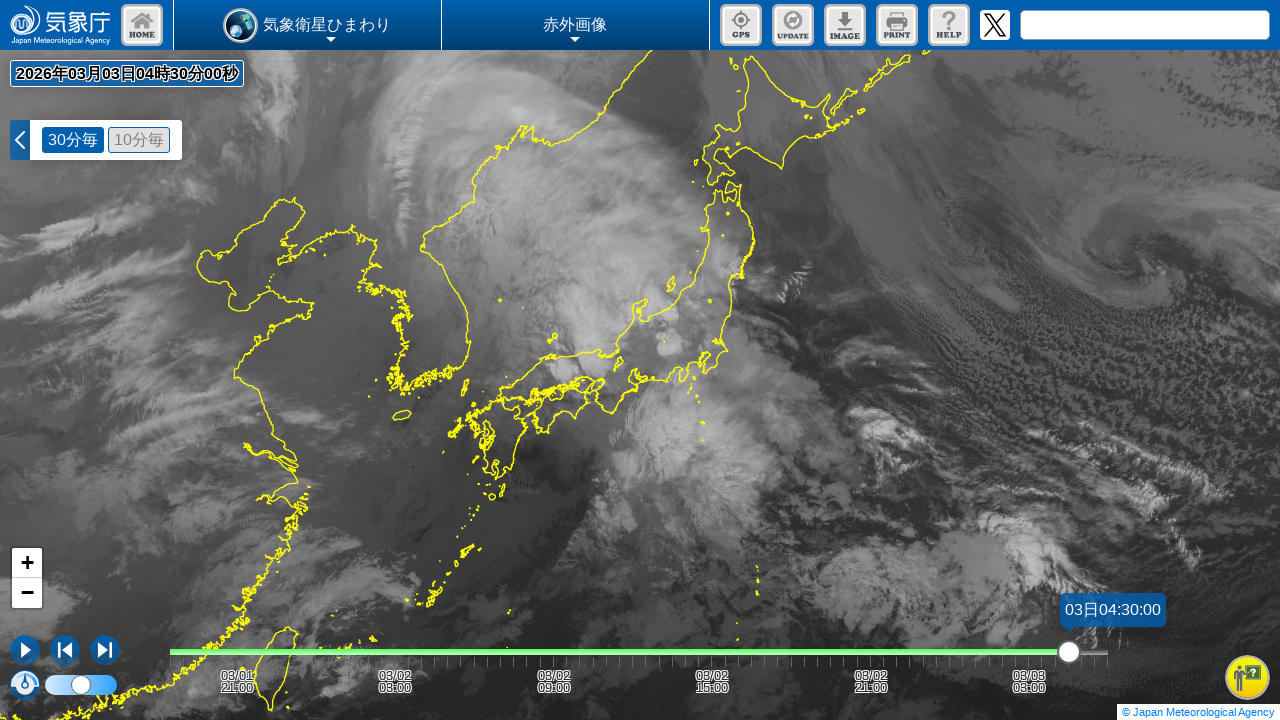

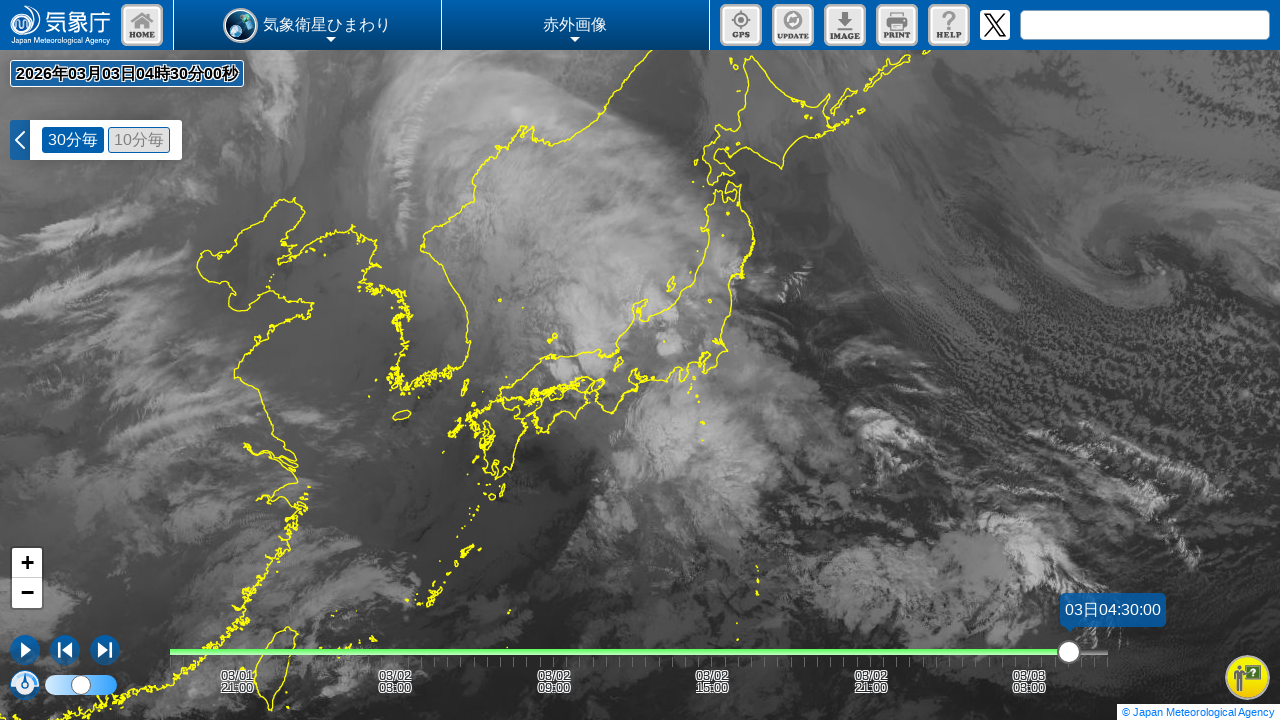